Tests the Wooordhunt dictionary by searching for the word "apple" and verifying the Russian translation appears

Starting URL: https://wooordhunt.ru/

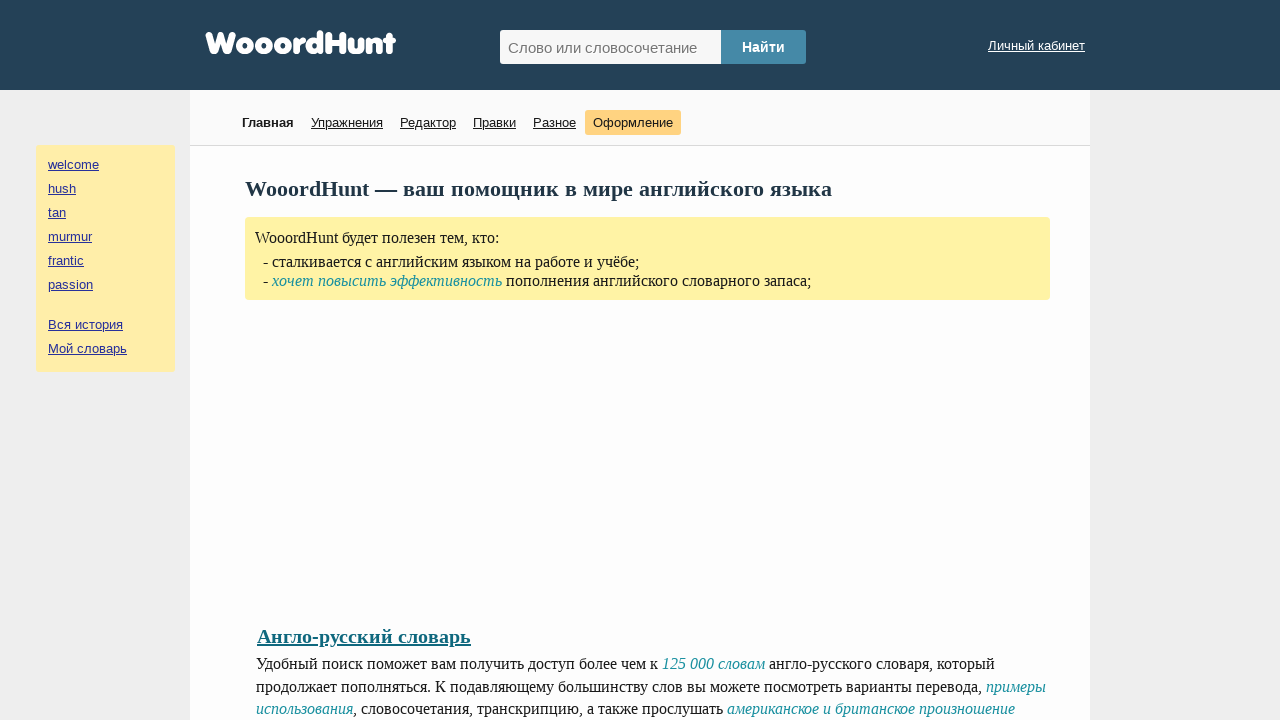

Entered 'apple' into the search field on #hunted_word
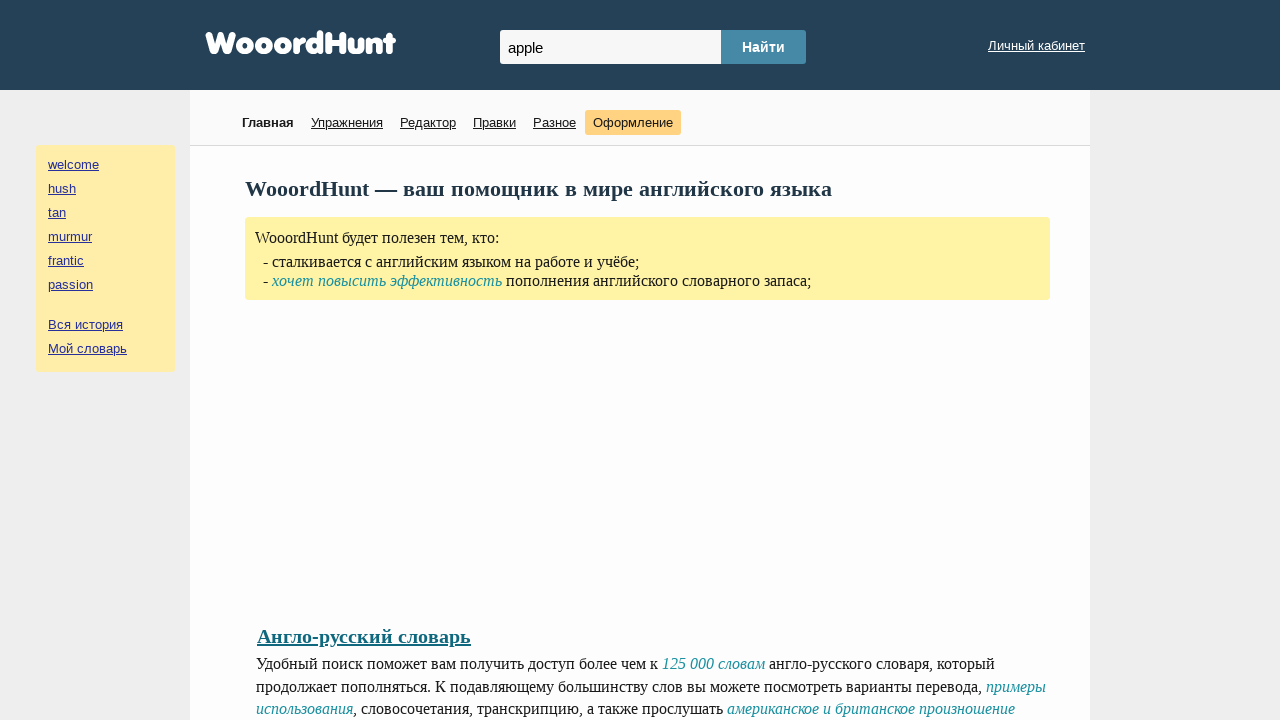

Clicked submit button to search for translation at (764, 47) on #hunted_word_submit
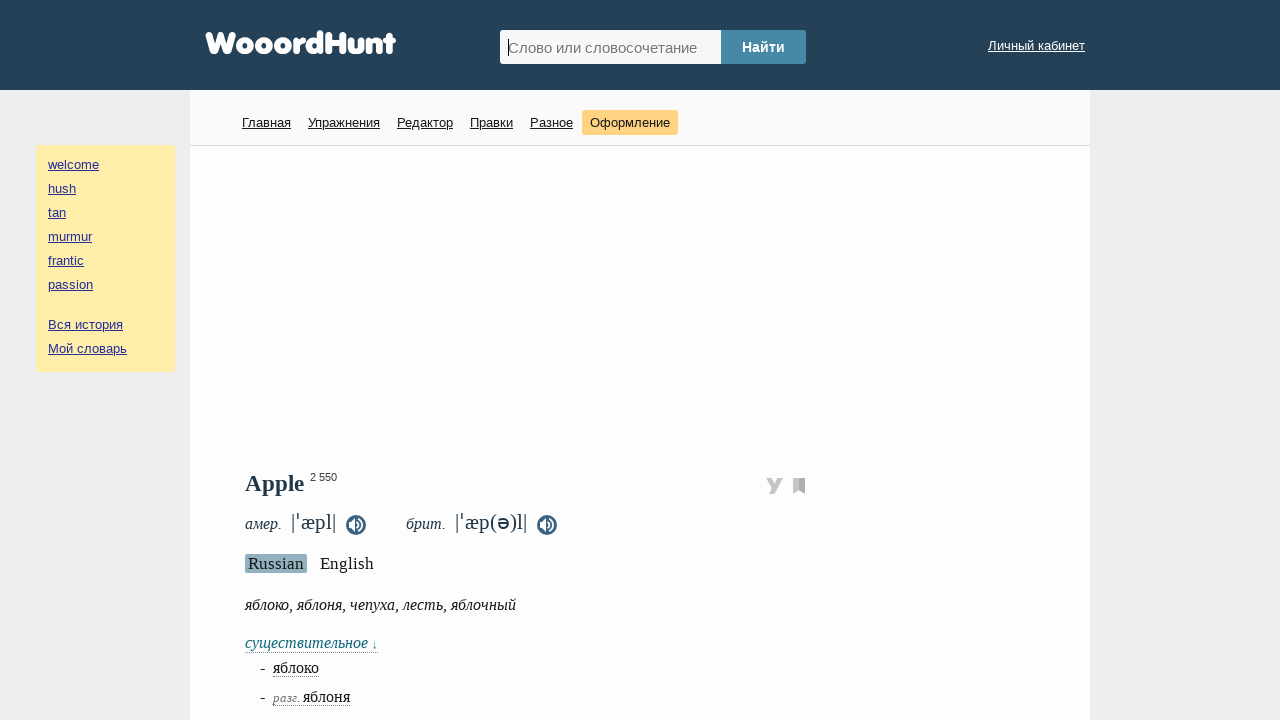

Waited for Russian translation to appear
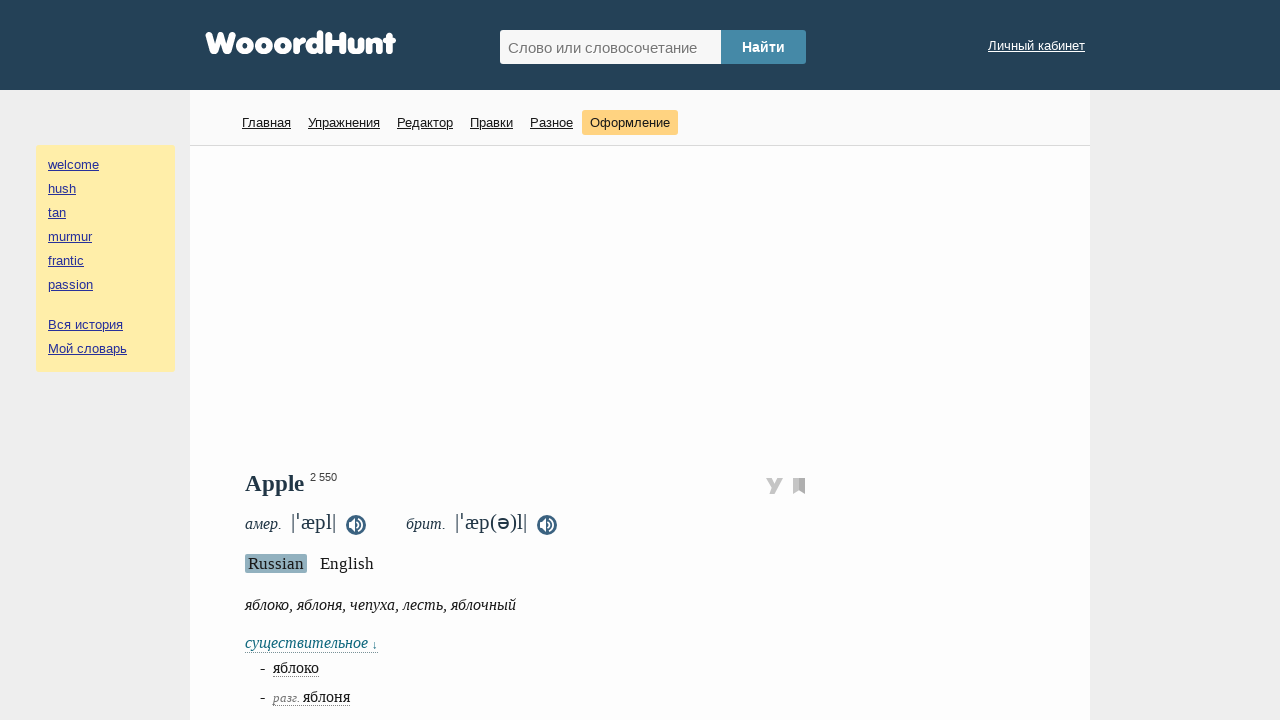

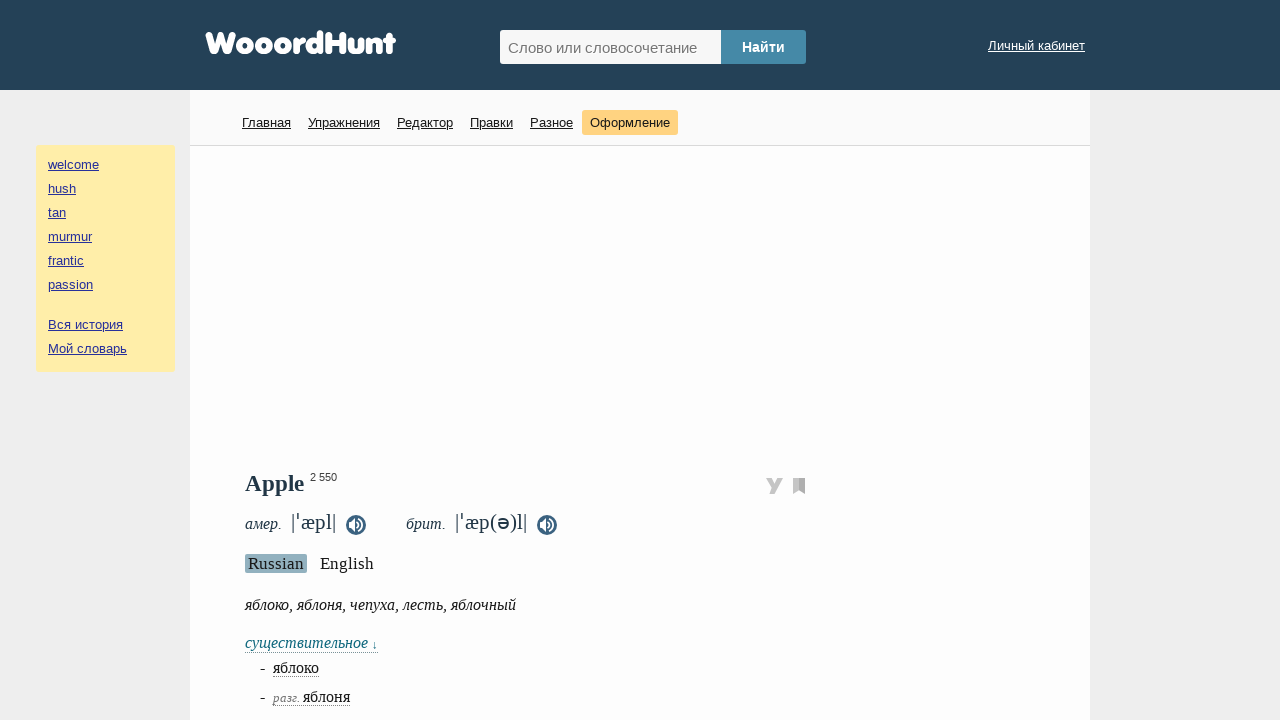